Tests SELECT query with WHERE clause to filter customers by city and verifies the record count

Starting URL: https://www.w3schools.com/sql/trysql.asp?filename=trysql_select_all

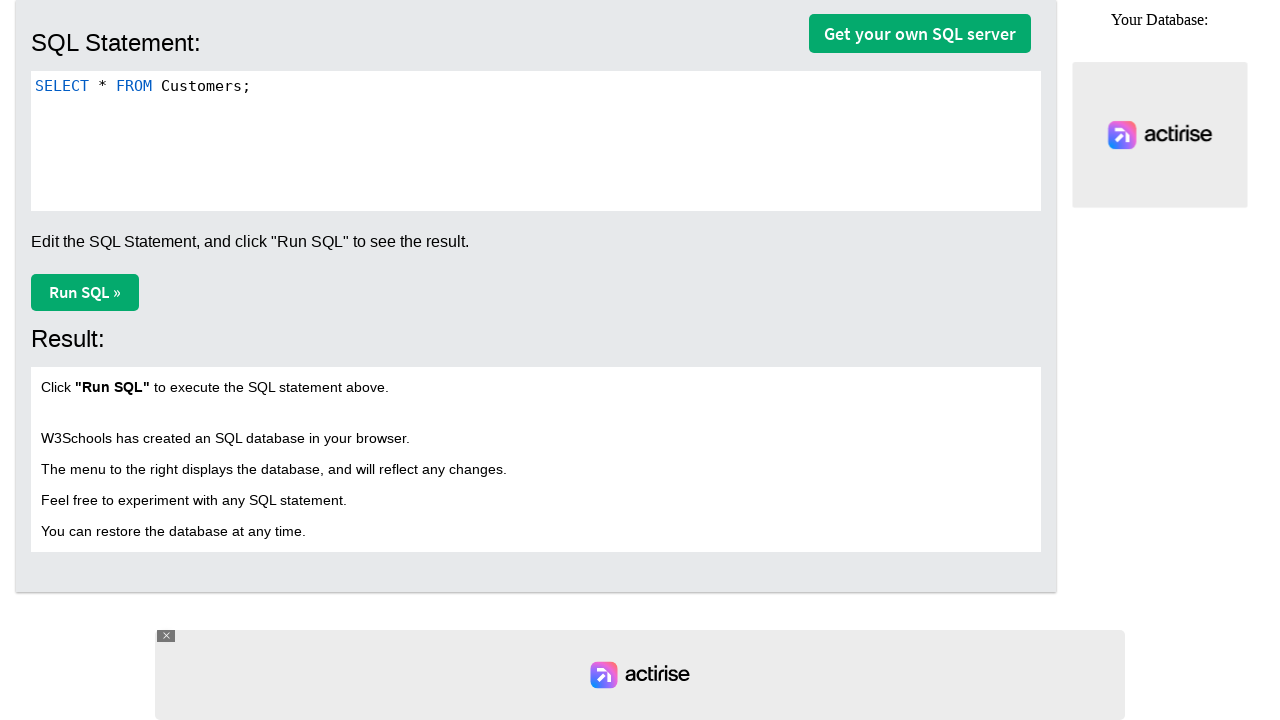

Filled SQL editor with SELECT query to filter customers by London city on .CodeMirror textarea
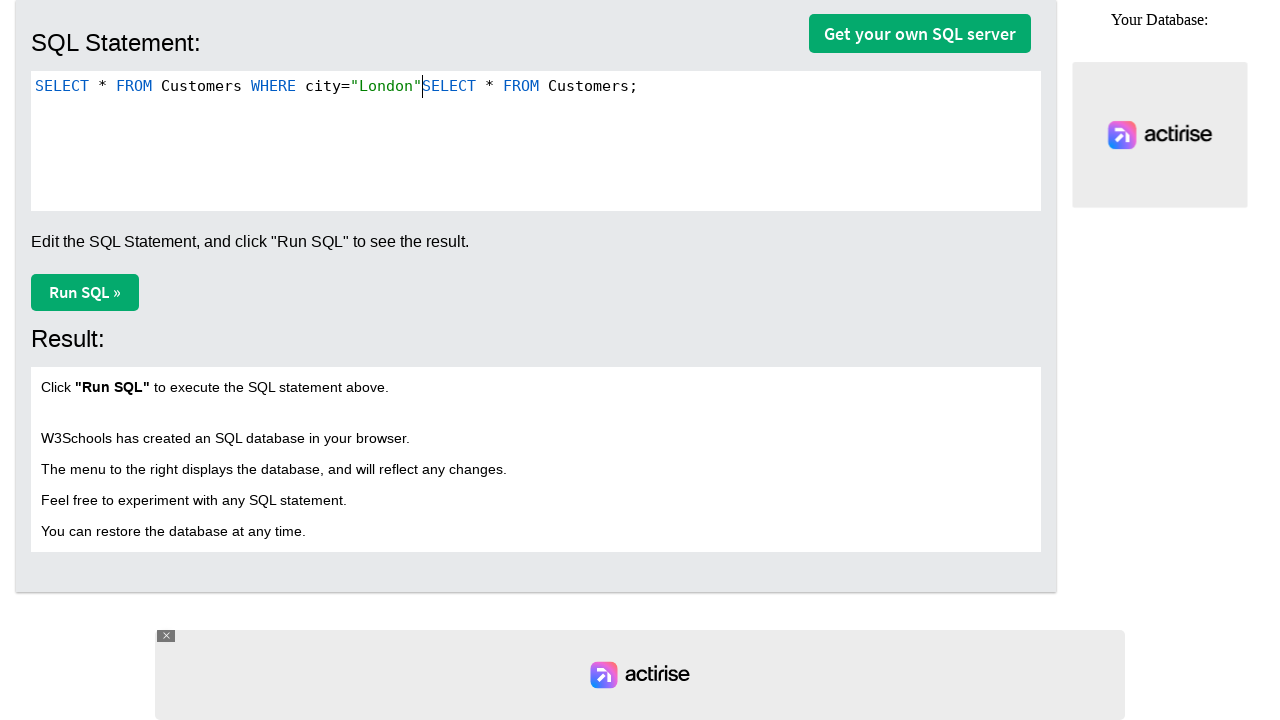

Clicked Run SQL button to execute the query at (85, 292) on button:has-text('Run SQL')
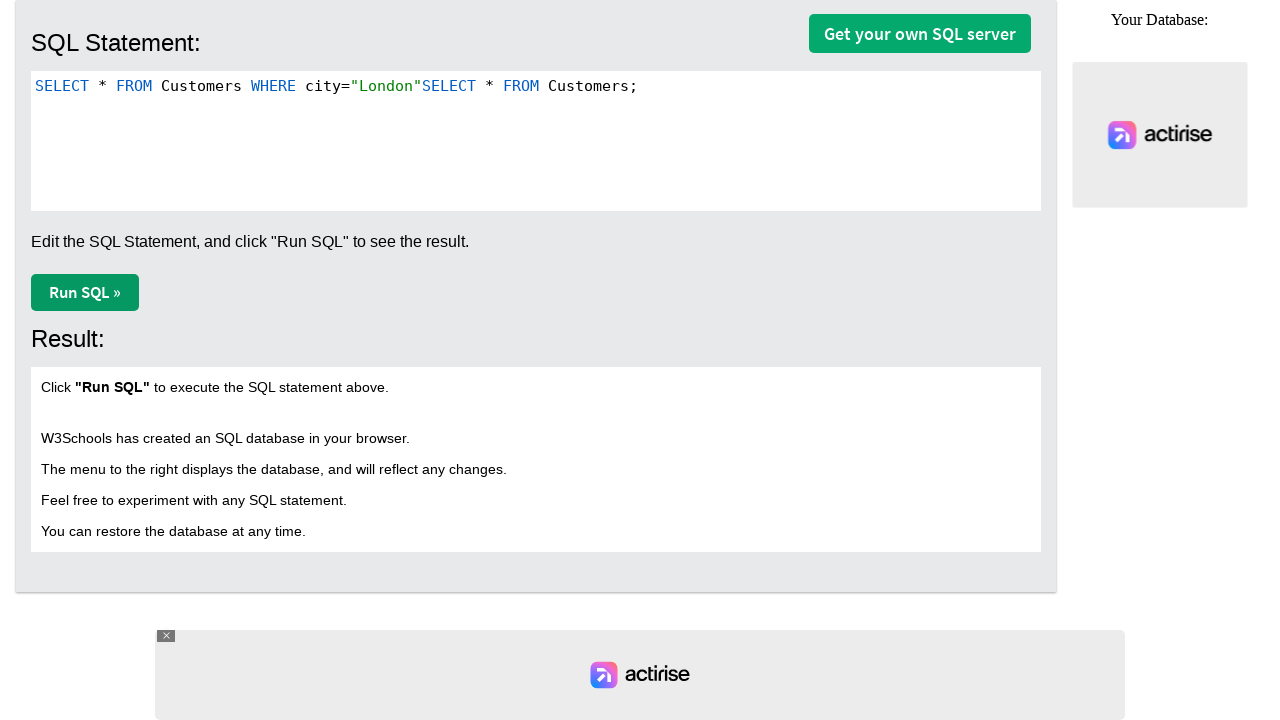

Query results loaded and displayed in results panel
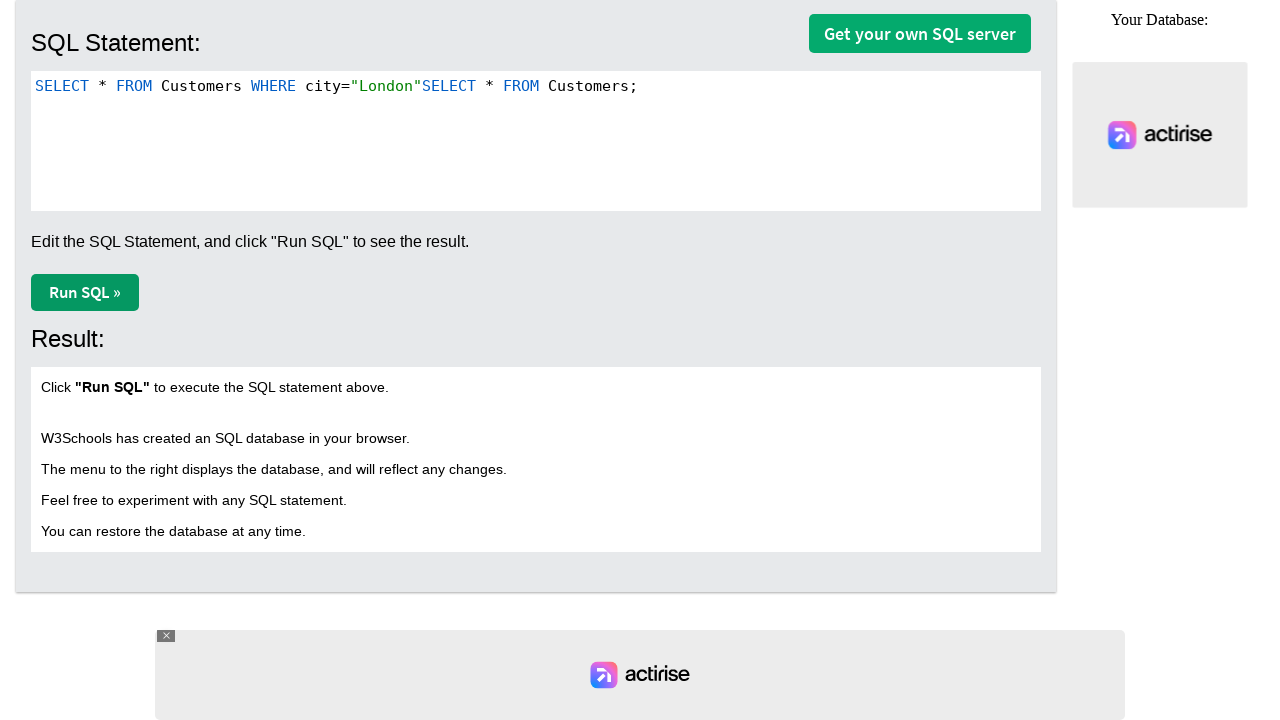

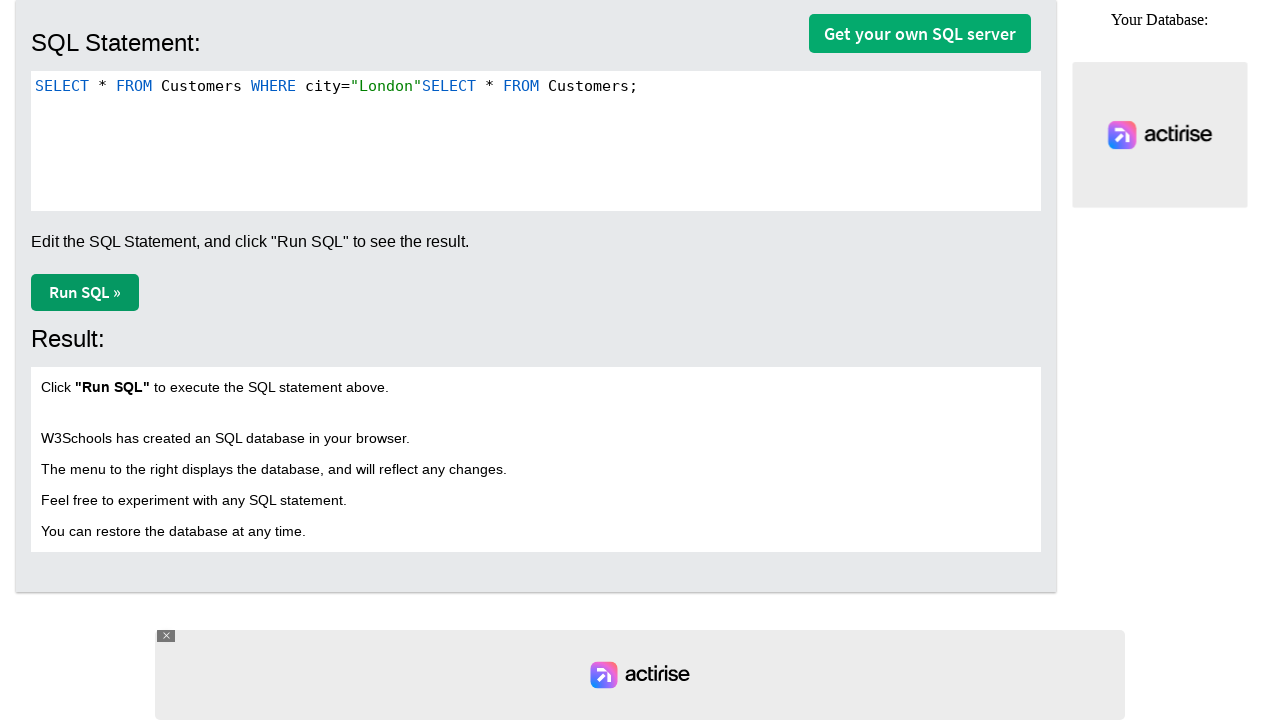